Tests checkbox interaction on W3C WAI-ARIA example page by finding all checkboxes and clicking those that are unchecked to check them all.

Starting URL: https://www.w3.org/TR/2019/NOTE-wai-aria-practices-1.1-20190814/examples/checkbox/checkbox-1/checkbox-1.html

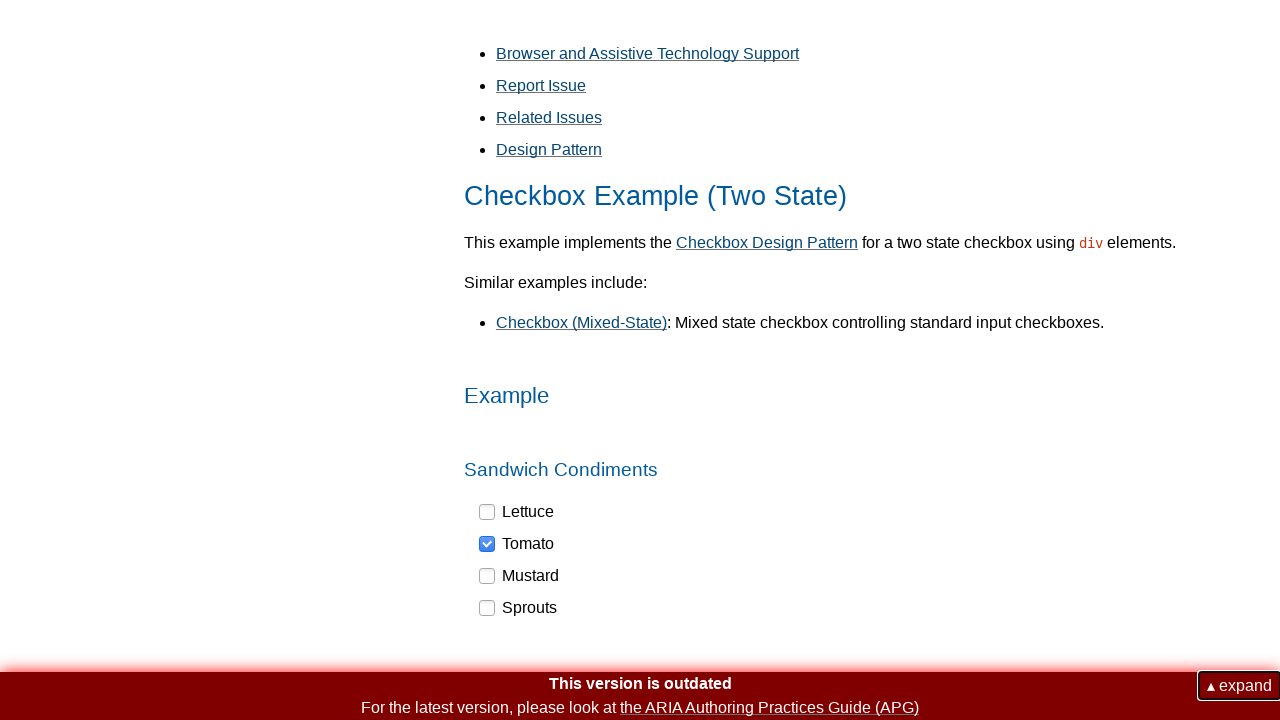

Navigated to W3C WAI-ARIA checkbox example page
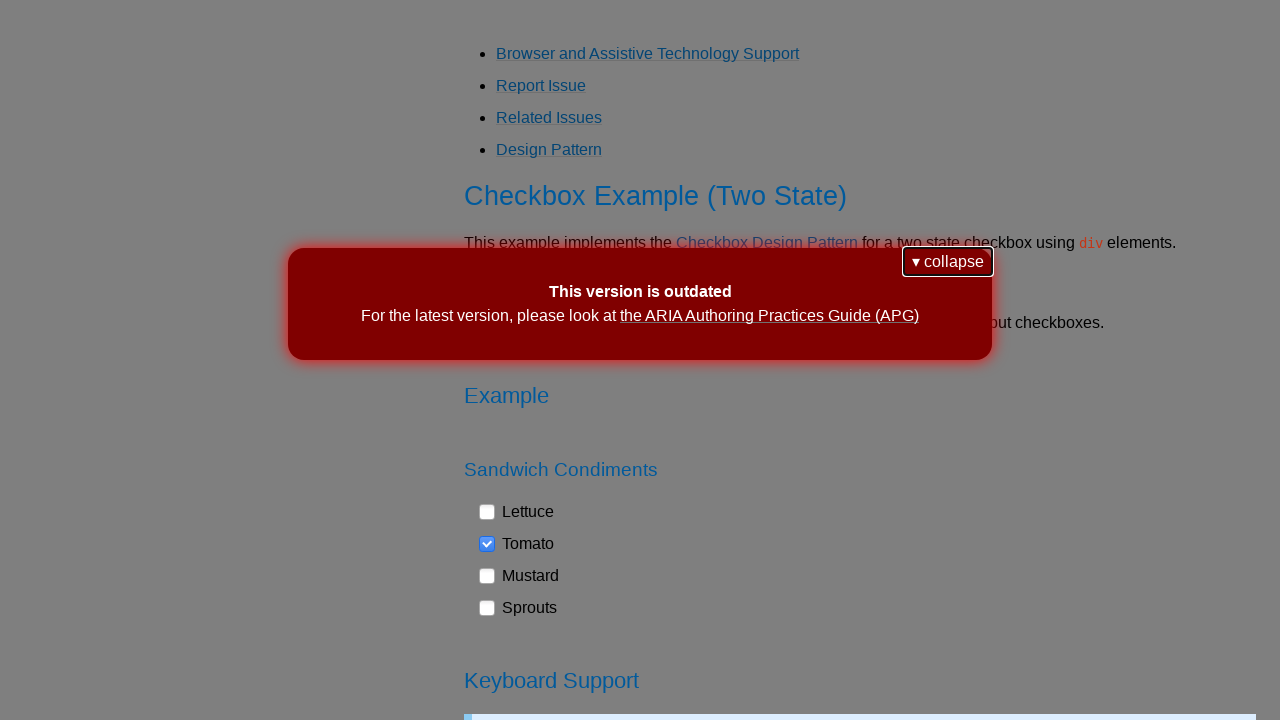

Checkboxes loaded and visible on page
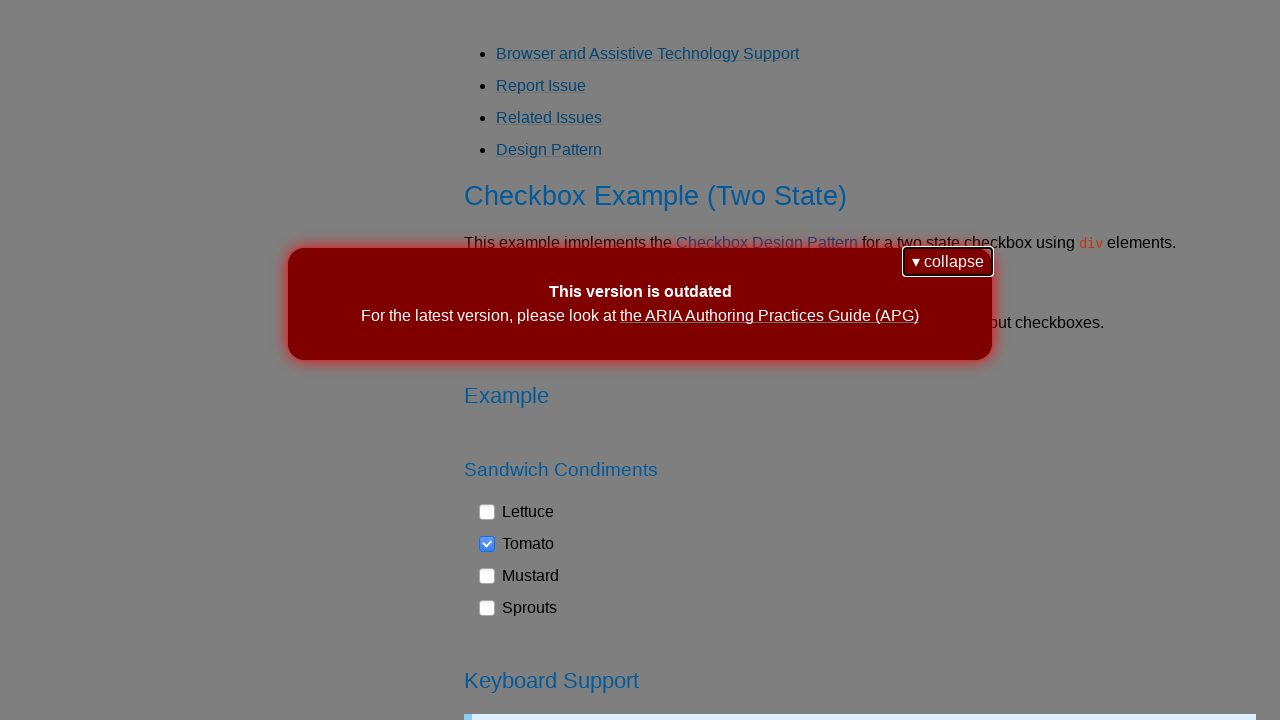

Found 4 checkbox elements on page
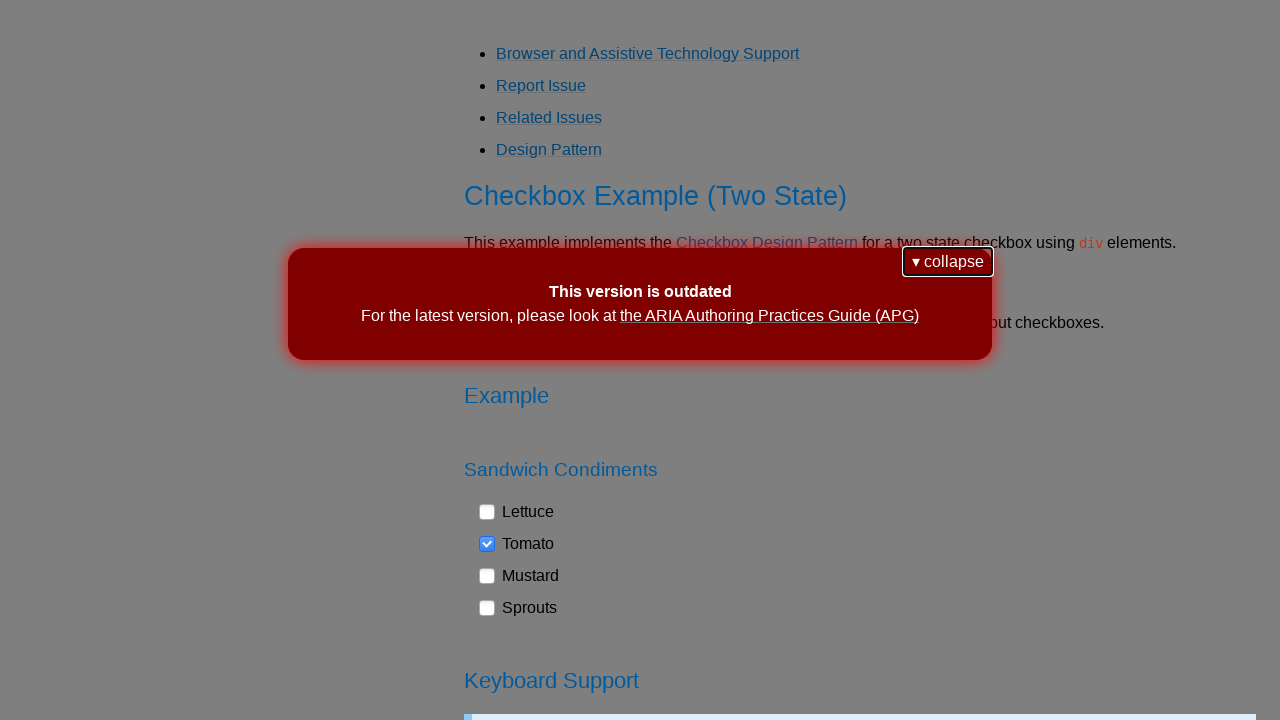

Clicked unchecked checkbox to check it at (517, 512) on div[role='checkbox'] >> nth=0
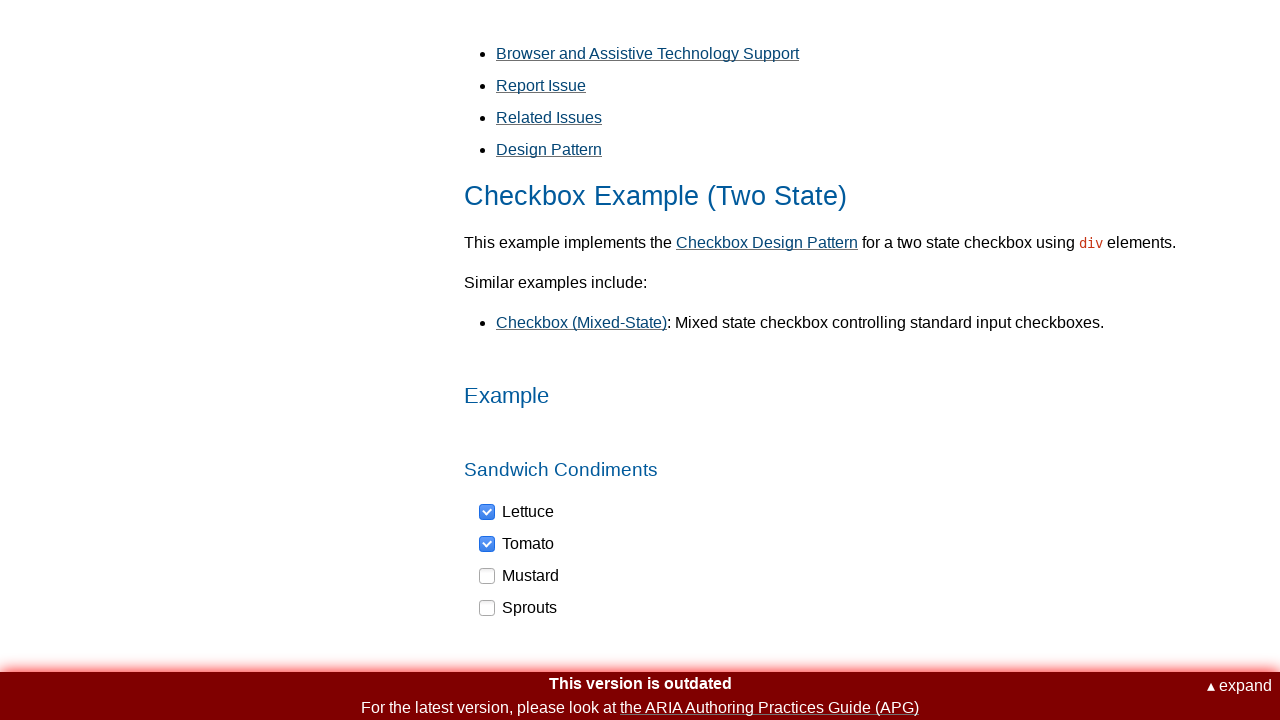

Clicked unchecked checkbox to check it at (520, 576) on div[role='checkbox'] >> nth=2
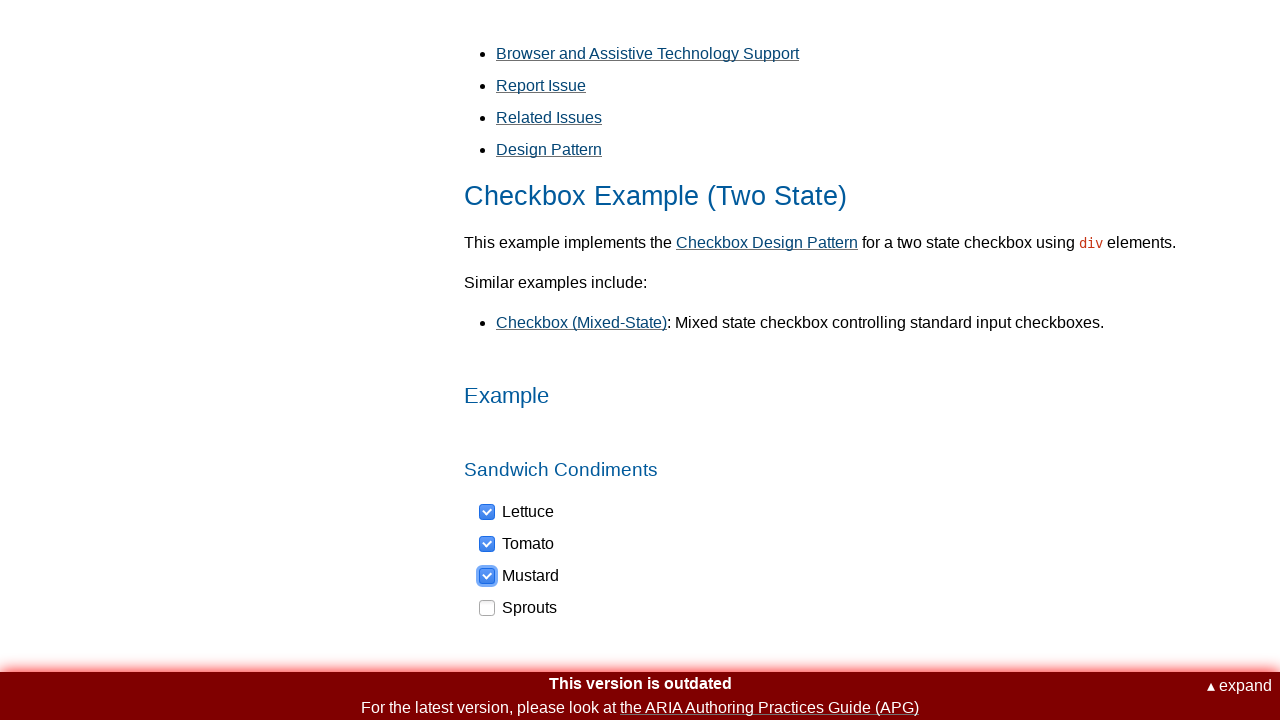

Clicked unchecked checkbox to check it at (519, 608) on div[role='checkbox'] >> nth=3
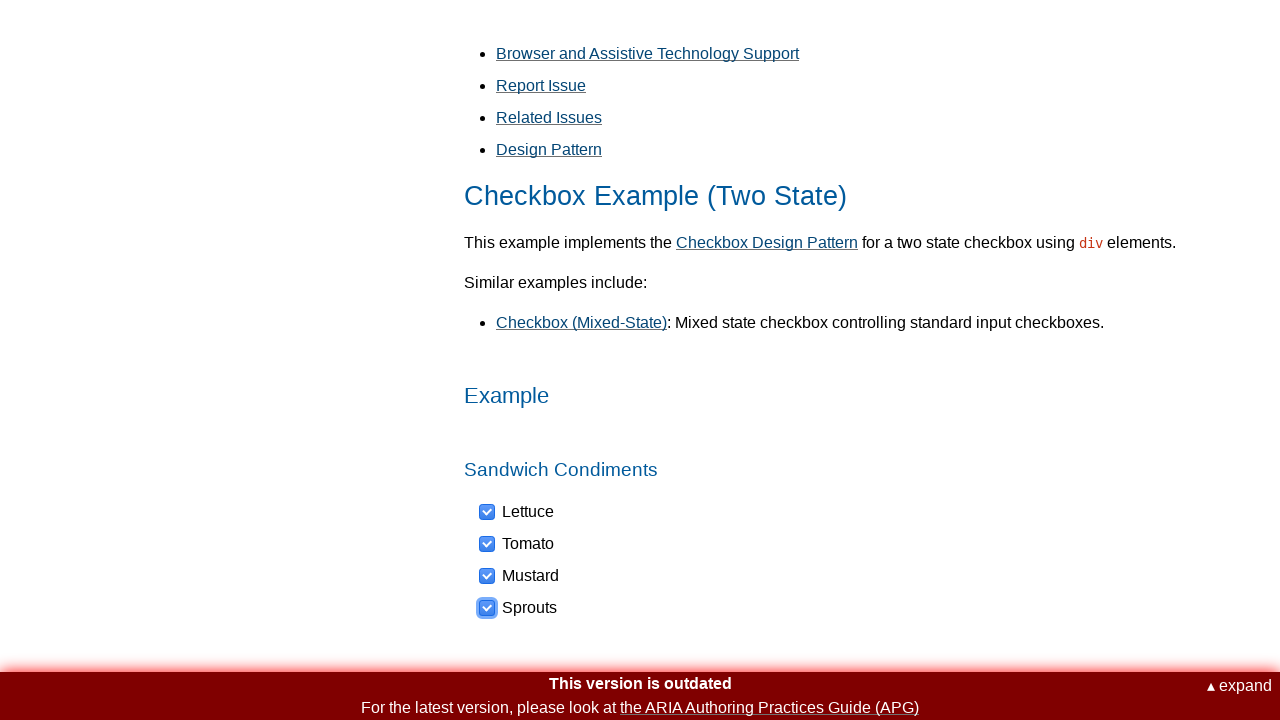

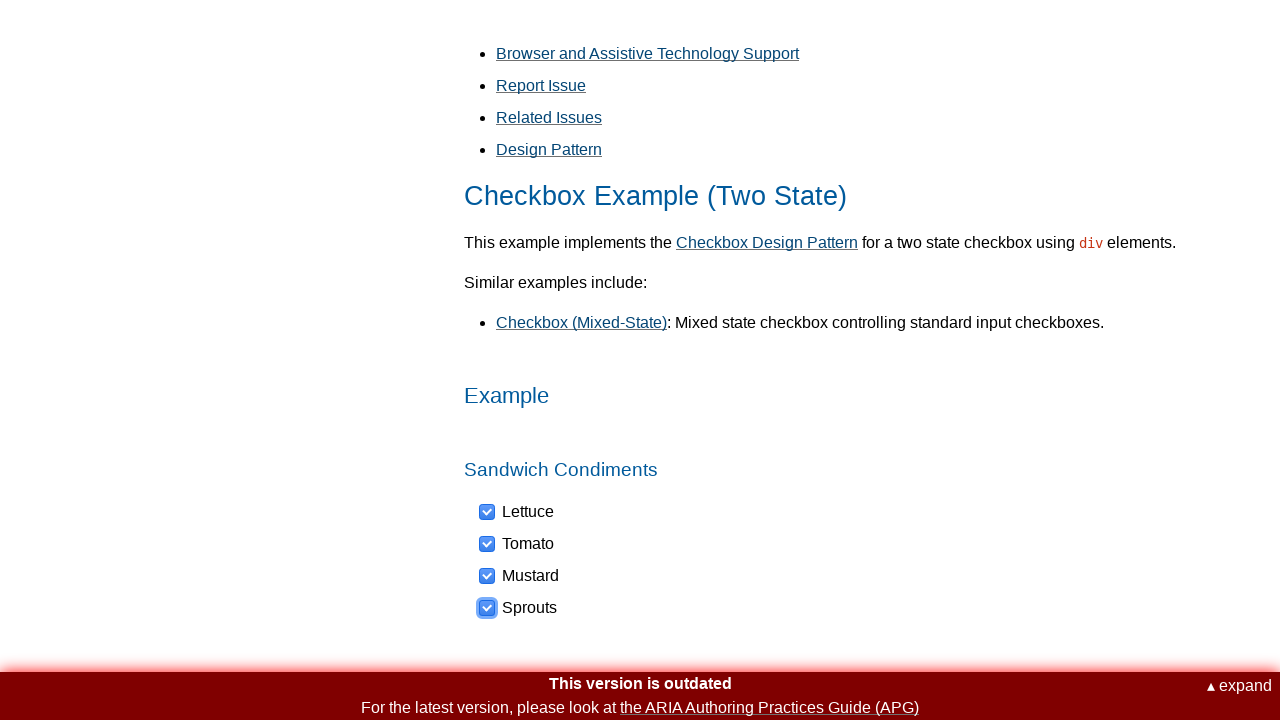